Tests an age verification form by entering a name and age, submitting the form, and verifying the response message is displayed correctly.

Starting URL: https://kristinek.github.io/site/examples/age.html

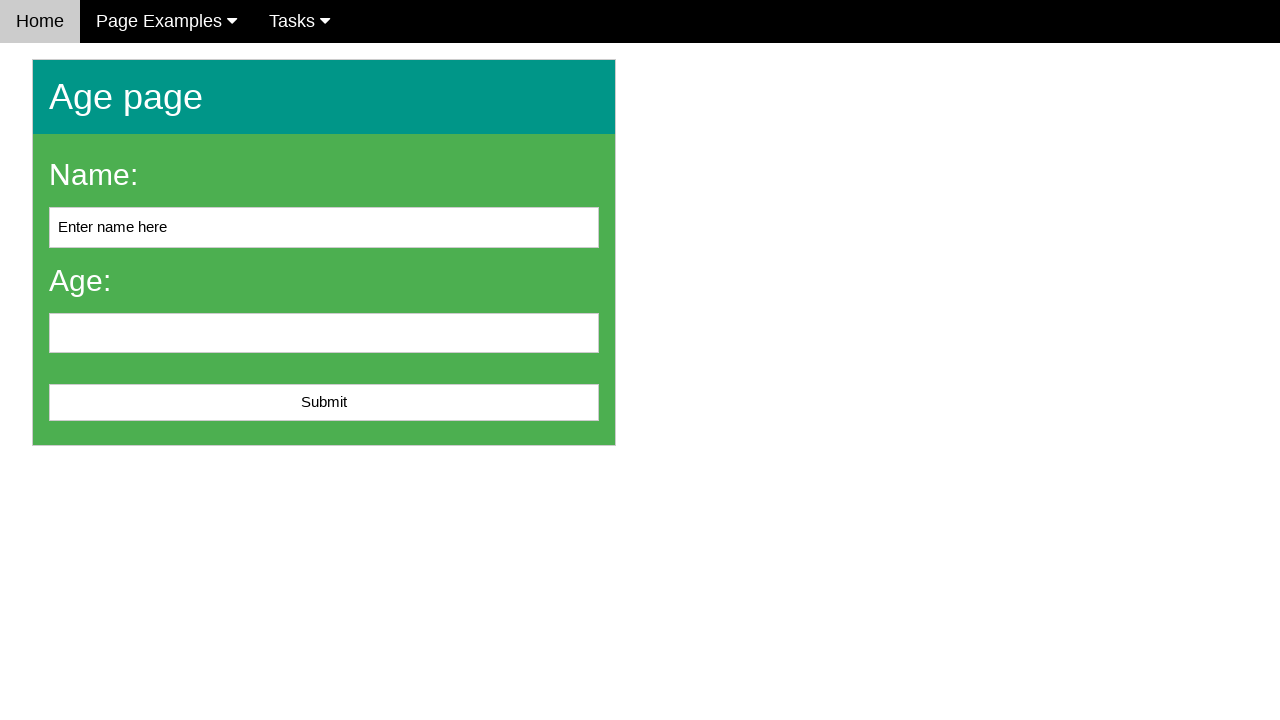

Cleared name field on #name
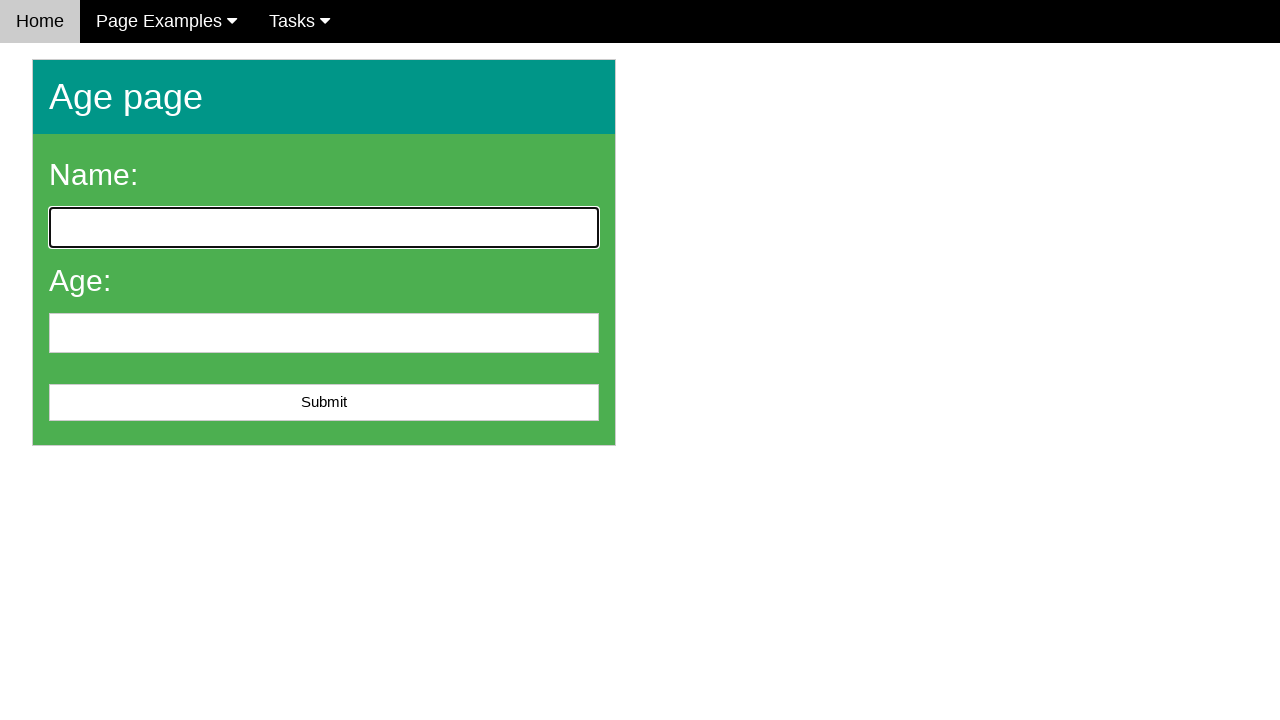

Filled name field with 'John Smith' on #name
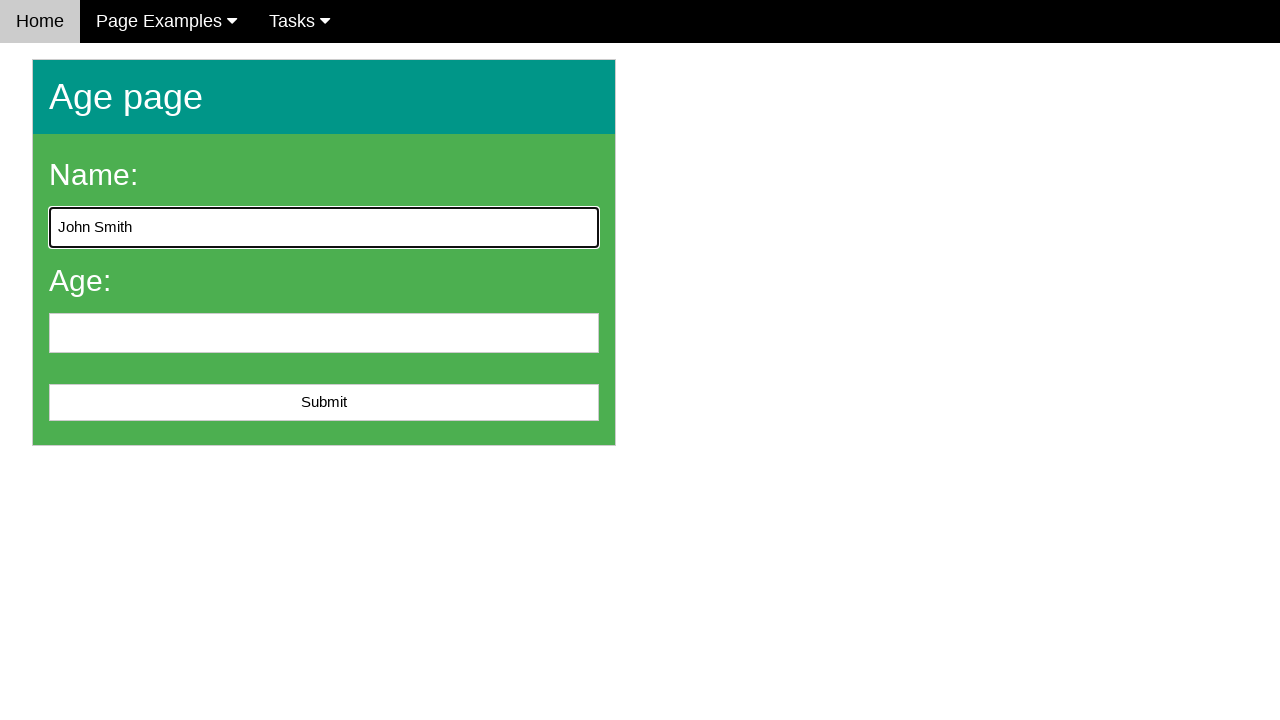

Filled age field with '25' on input[name='age']
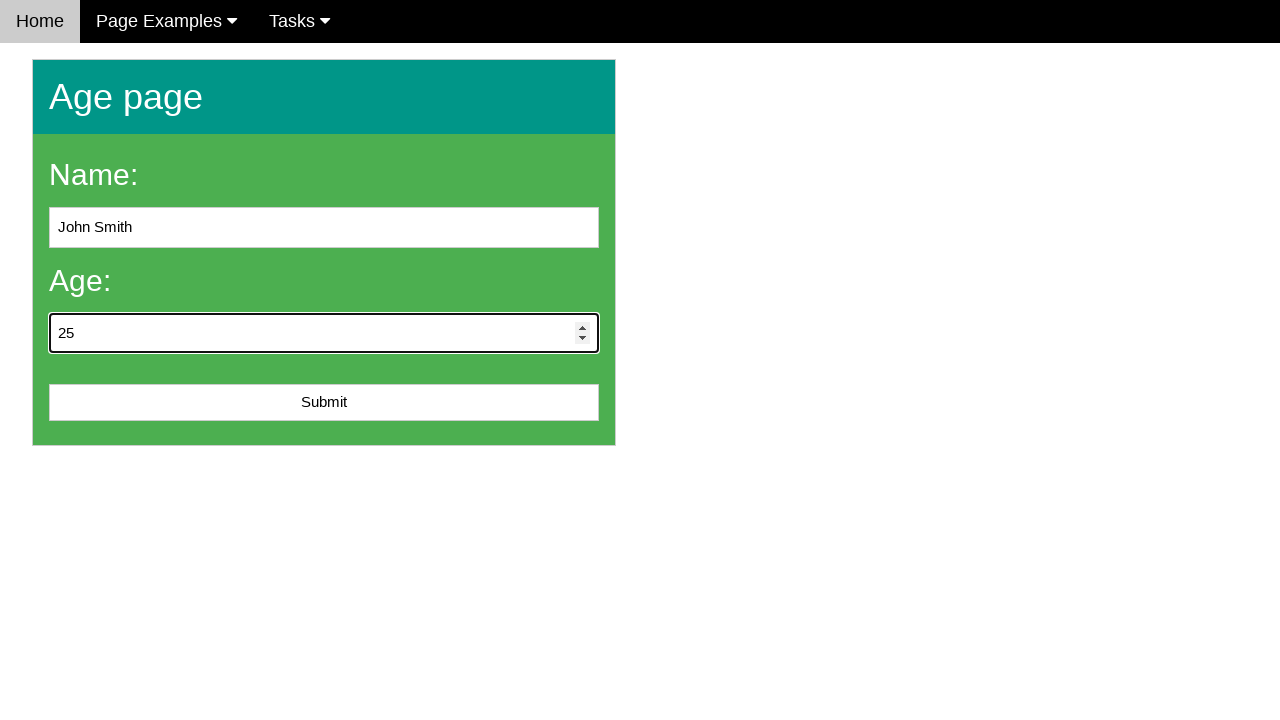

Clicked Submit button at (324, 403) on xpath=//button[text()='Submit']
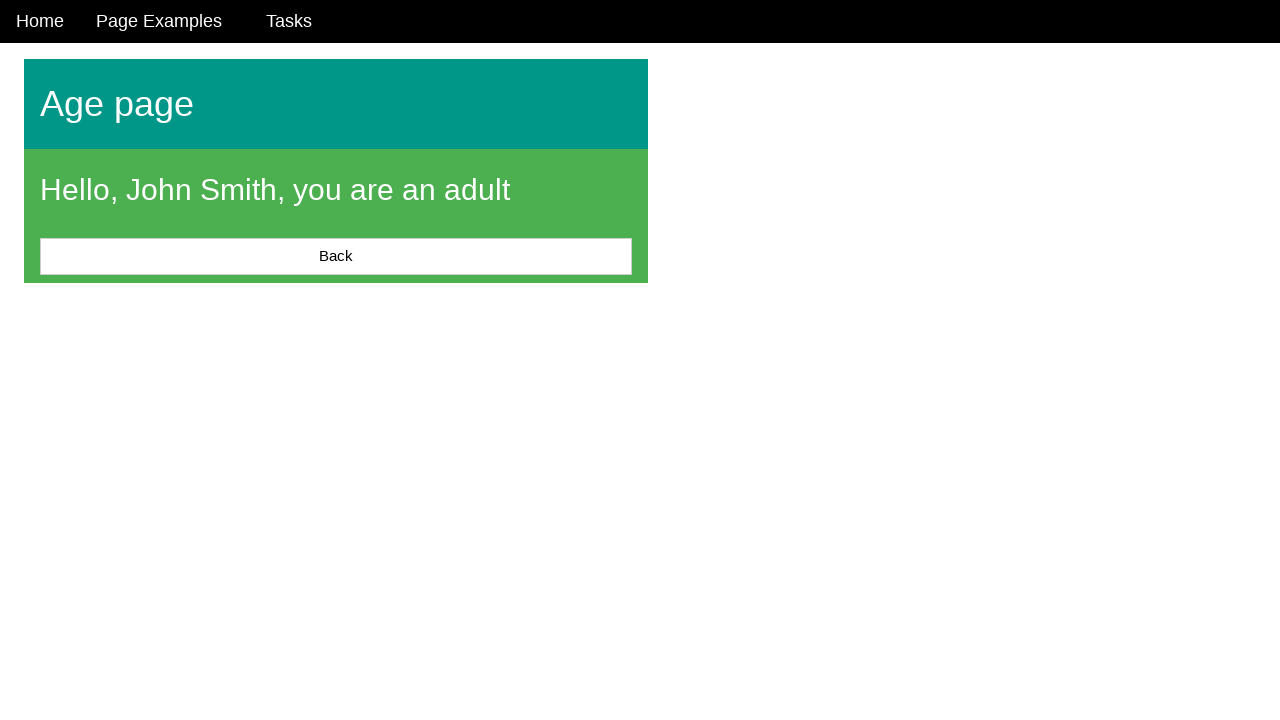

Waited for response message to appear
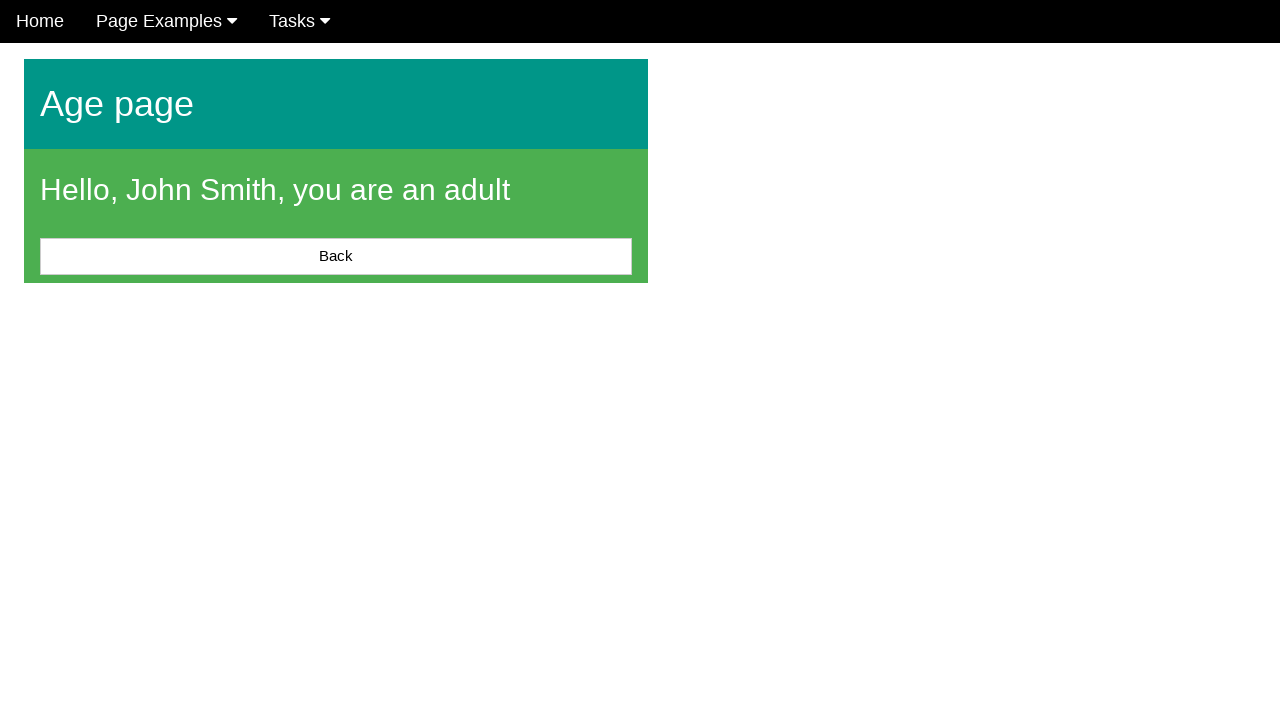

Retrieved message text content
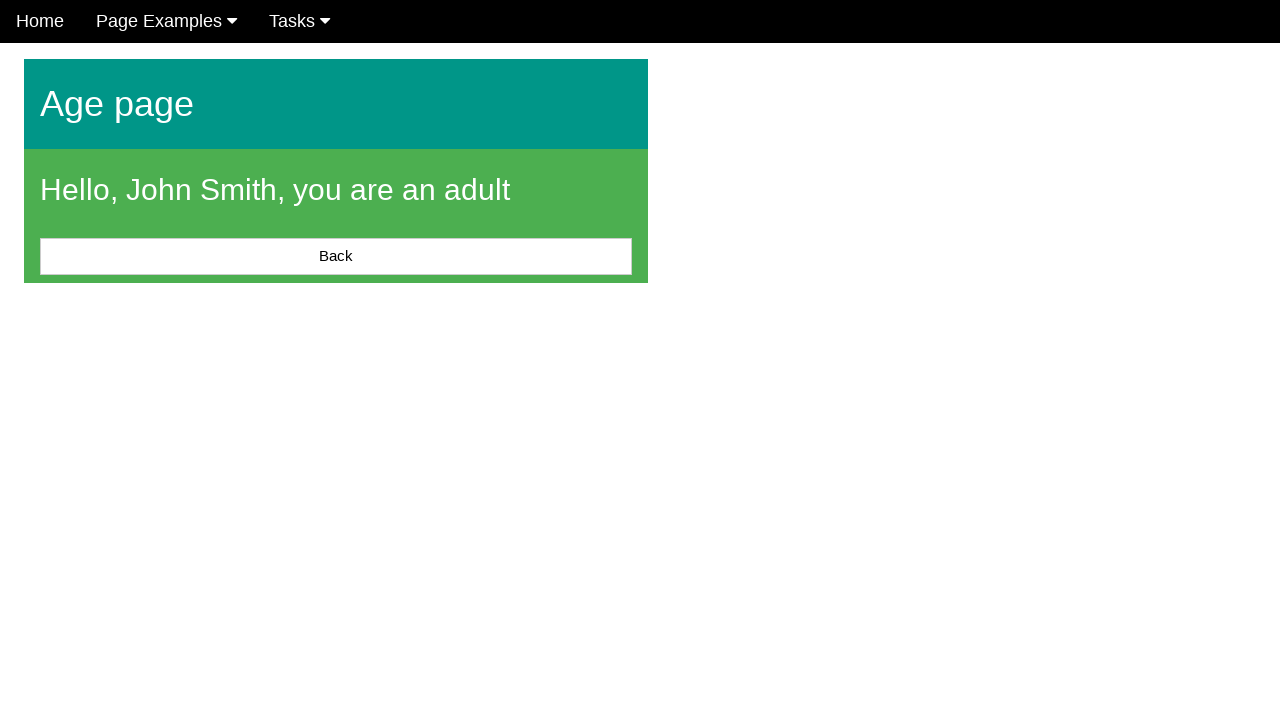

Verified response message is not empty
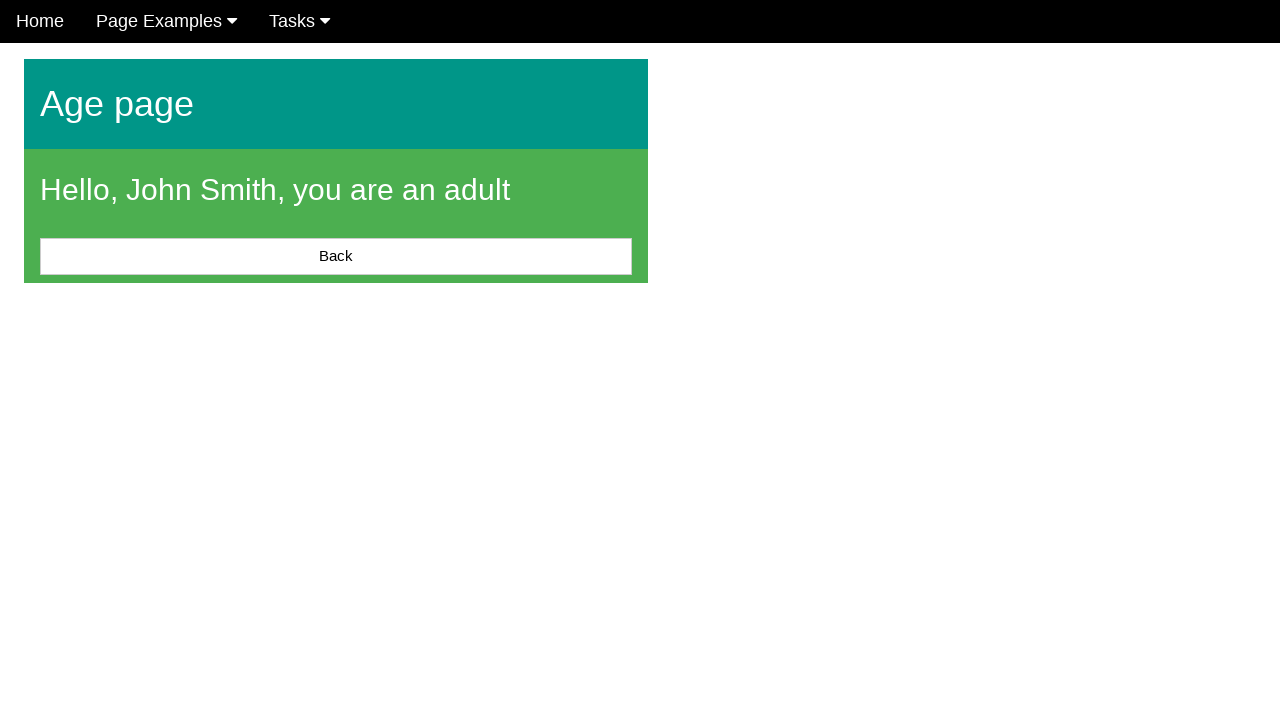

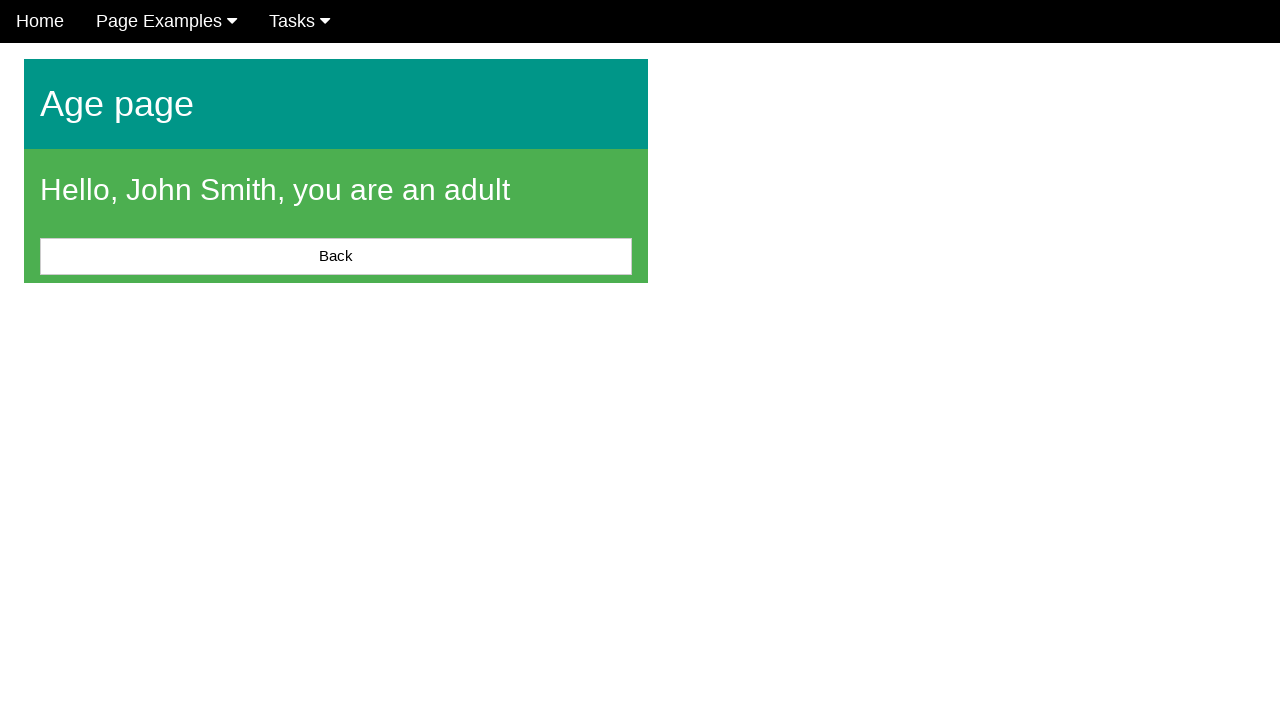